Tests registration form validation with password less than 6 characters and verifies password length error messages

Starting URL: https://alada.vn/tai-khoan/dang-ky.html

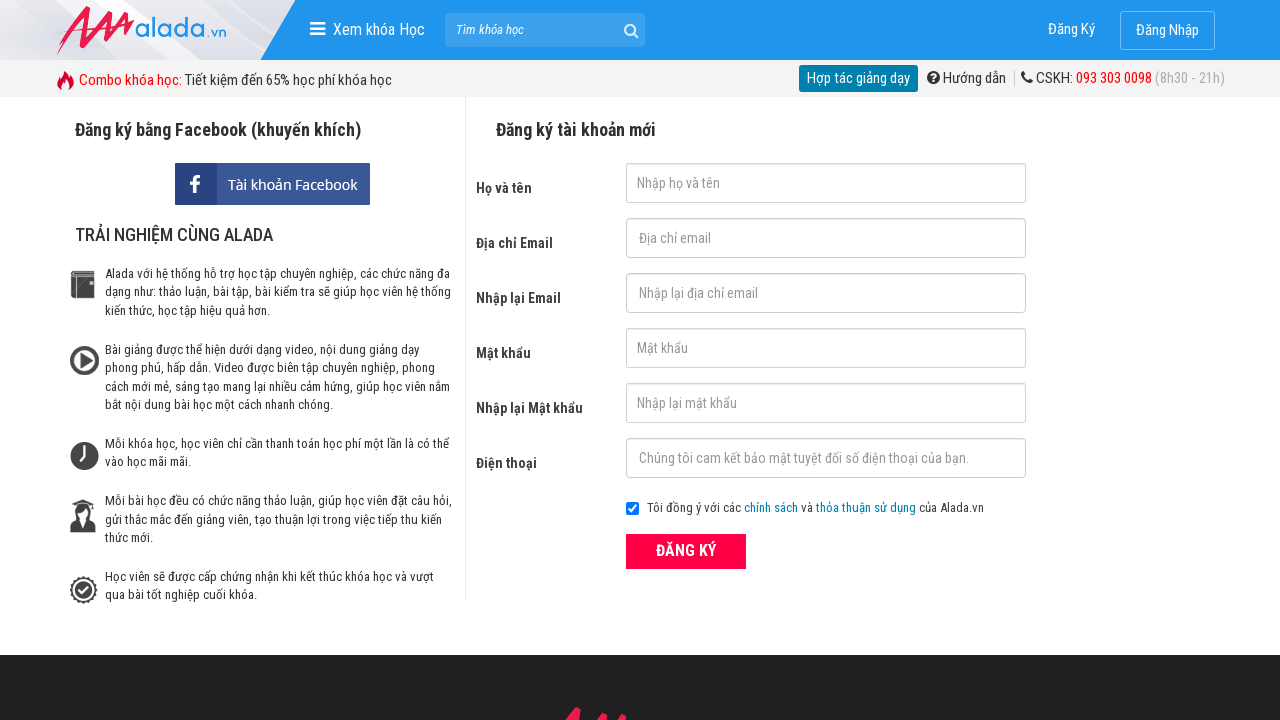

Filled first name field with 'Le Thanh Loc' on #txtFirstname
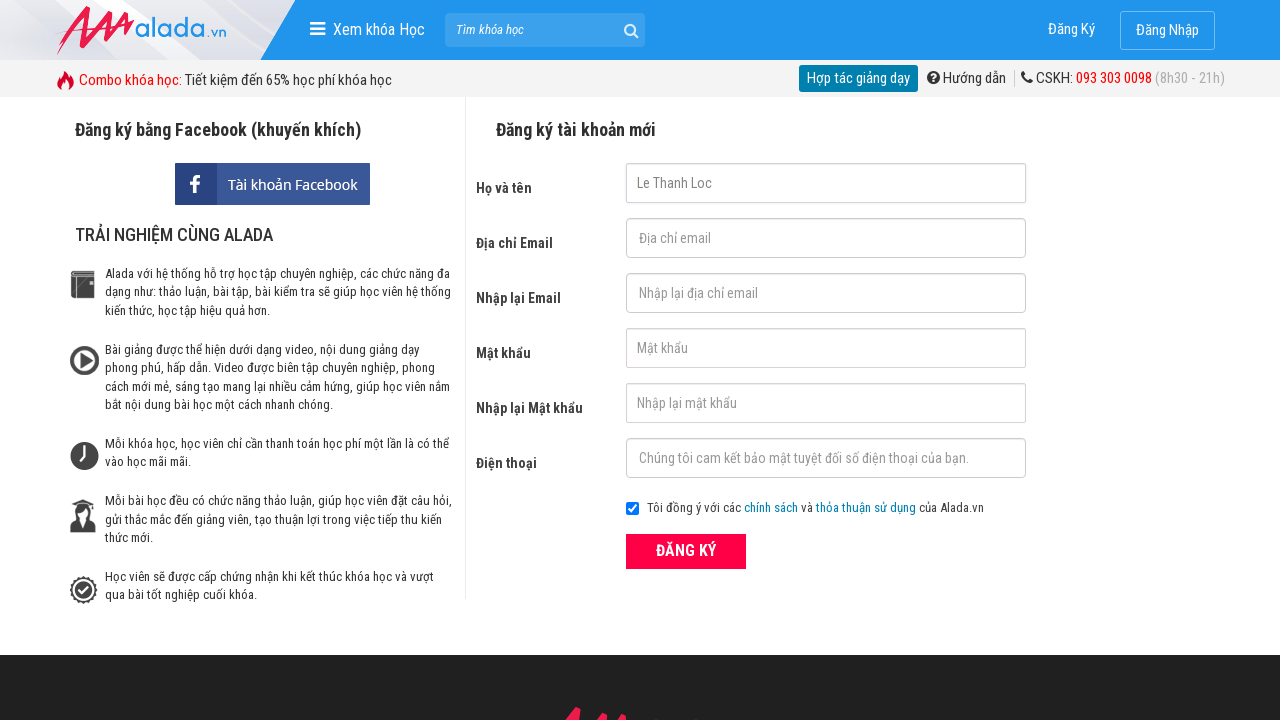

Filled email field with '123&123.123' on #txtEmail
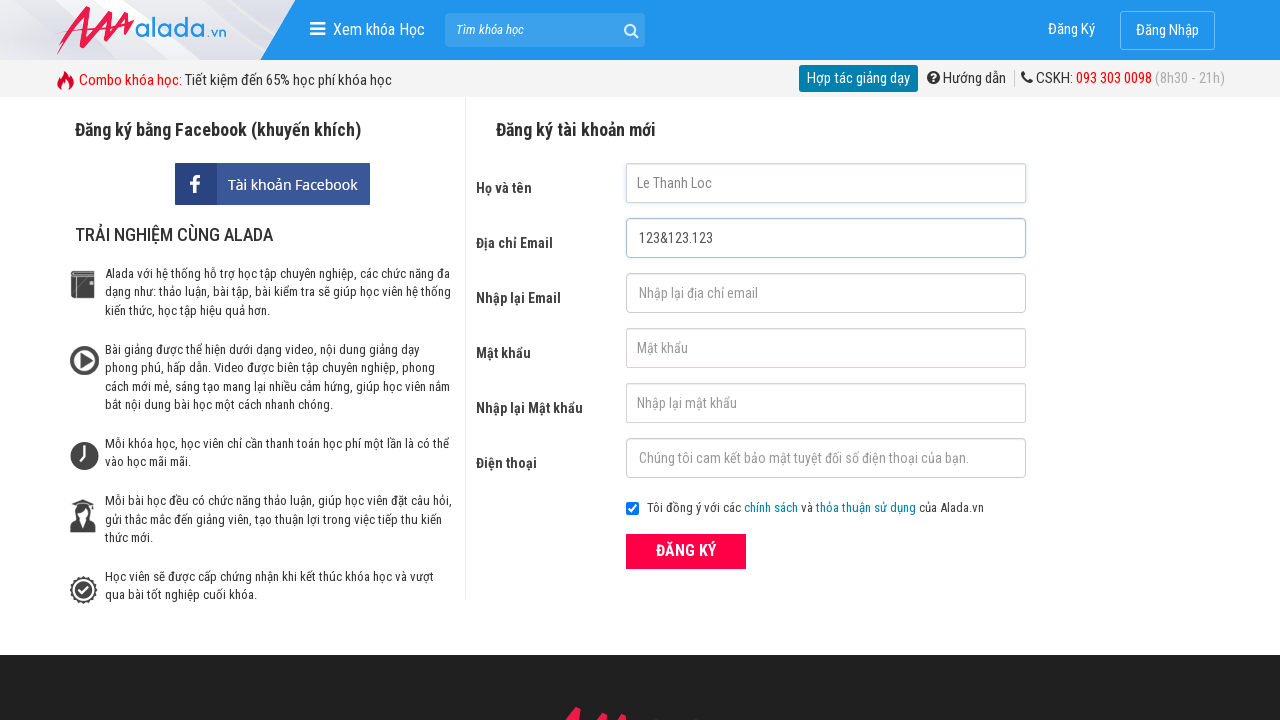

Filled confirm email field with '123&123.123' on #txtCEmail
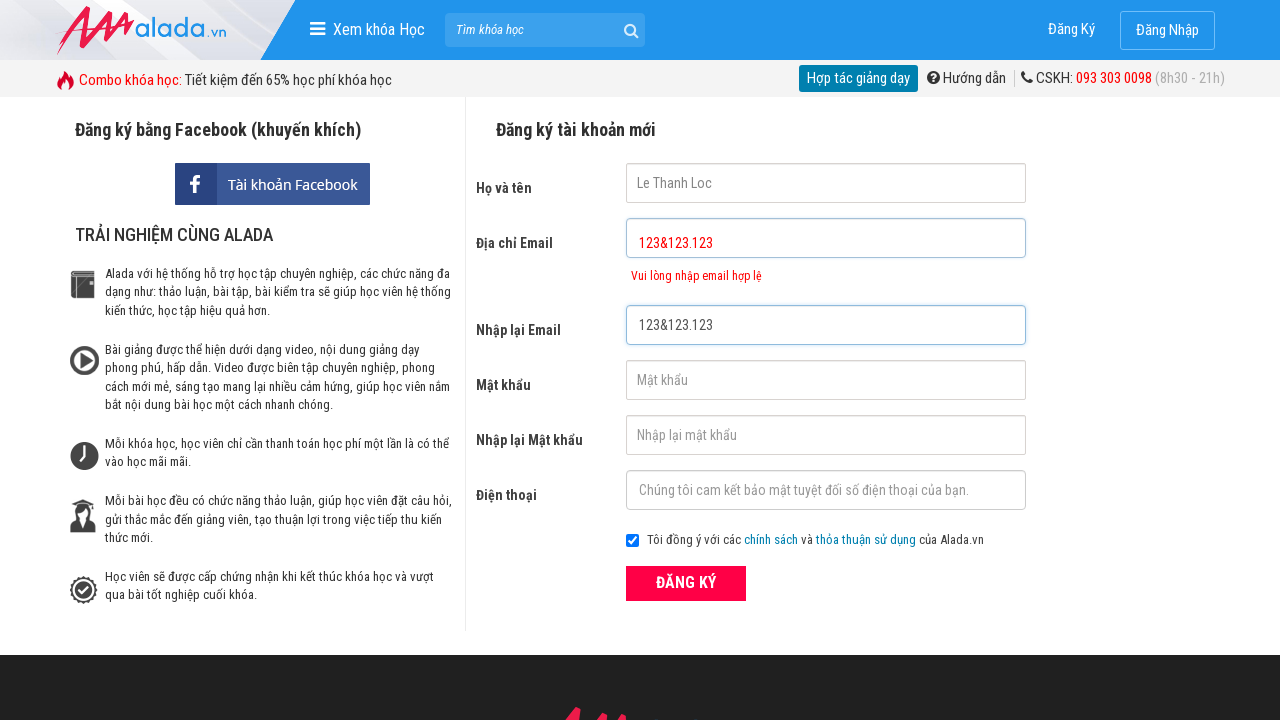

Filled password field with '12345' (less than 6 characters) on #txtPassword
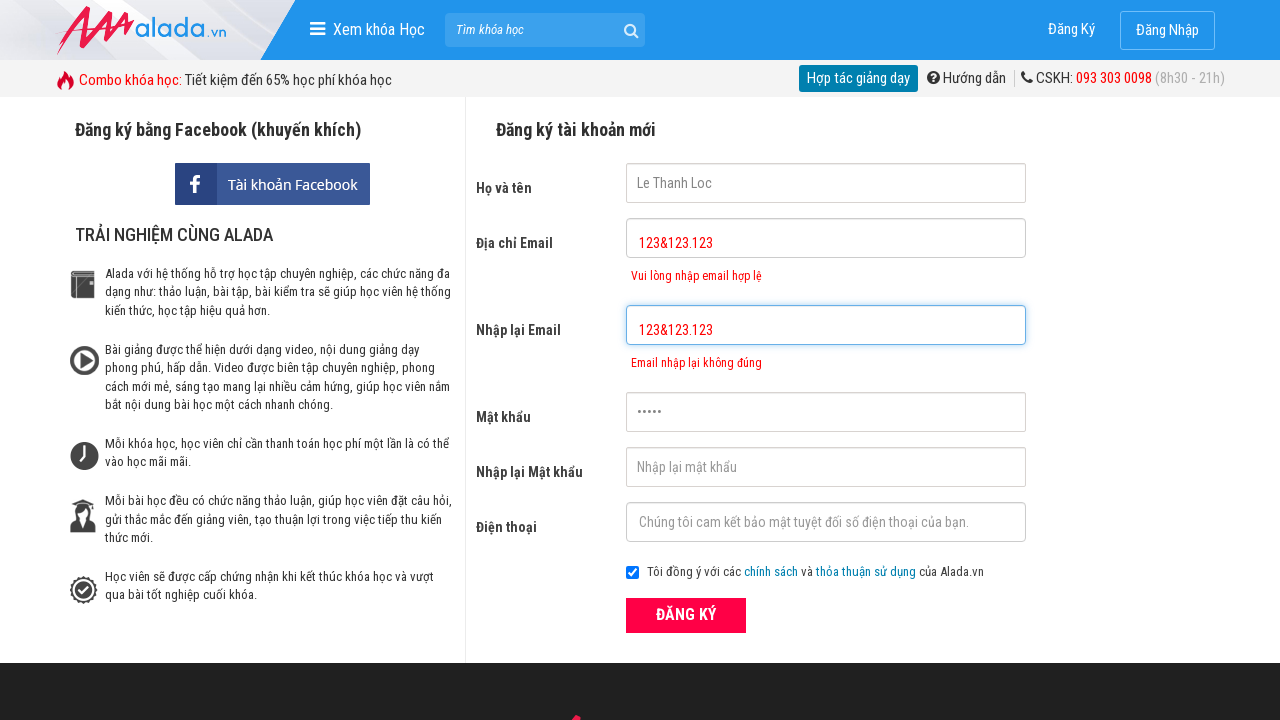

Filled confirm password field with '12345' on #txtCPassword
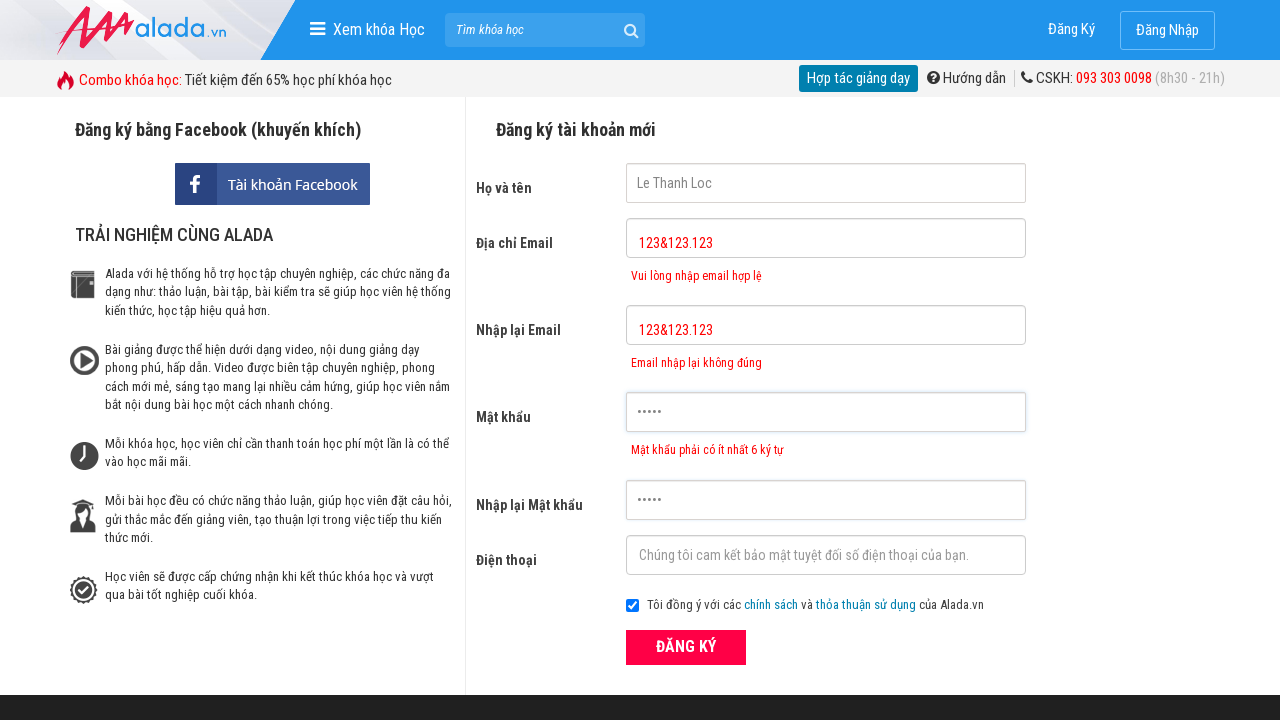

Filled phone field with '0987654231' on #txtPhone
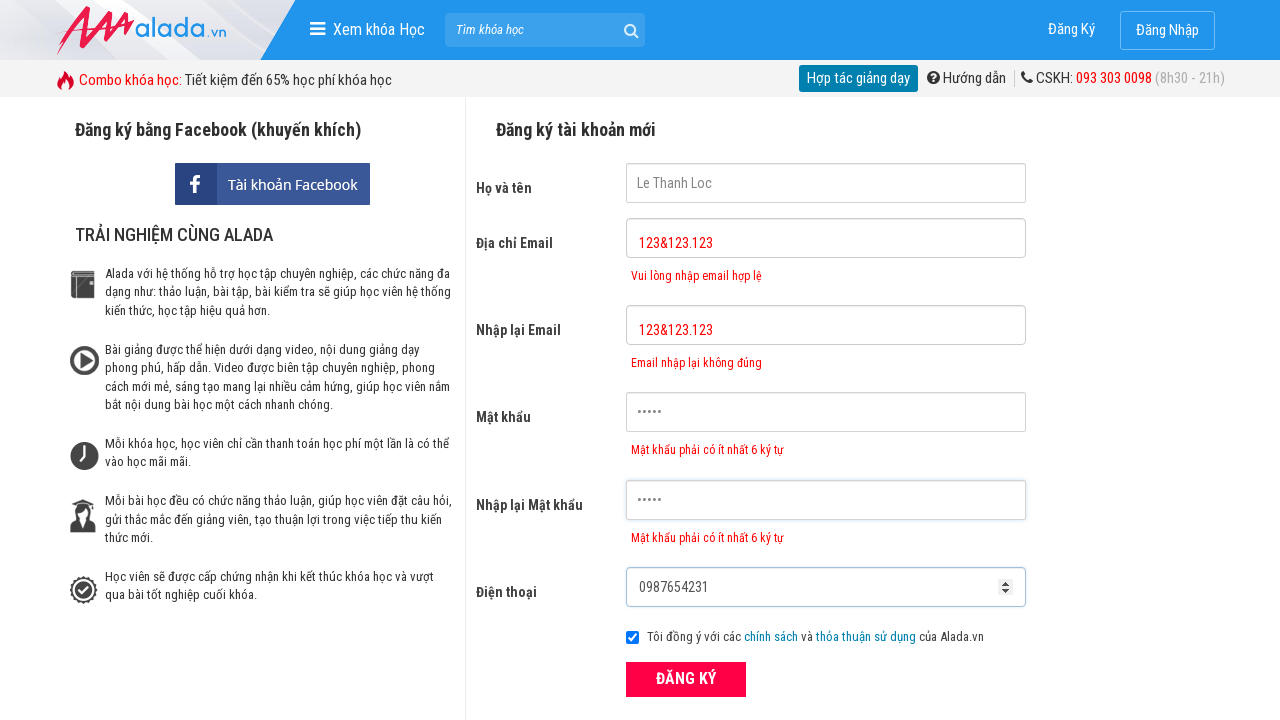

Clicked ĐĂNG KÝ (Register) button to submit form at (686, 680) on xpath=//div[@class='field_btn']/button[text()='ĐĂNG KÝ']
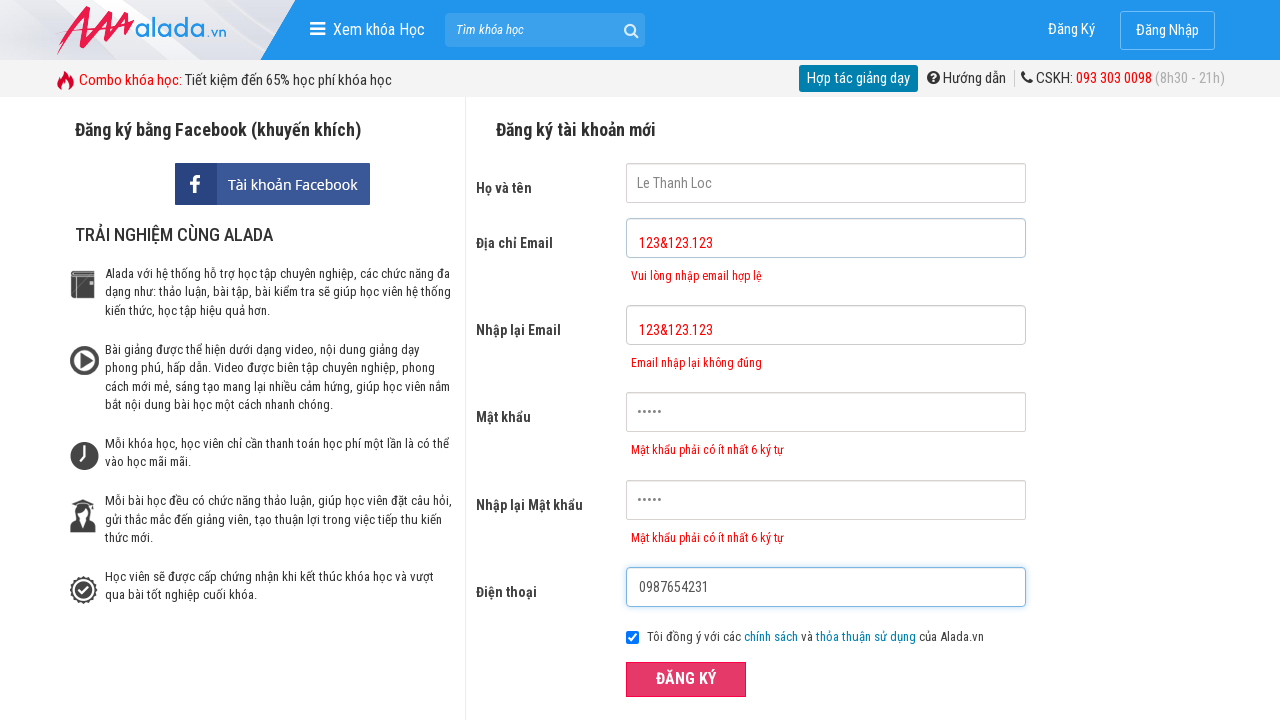

Password error message appeared
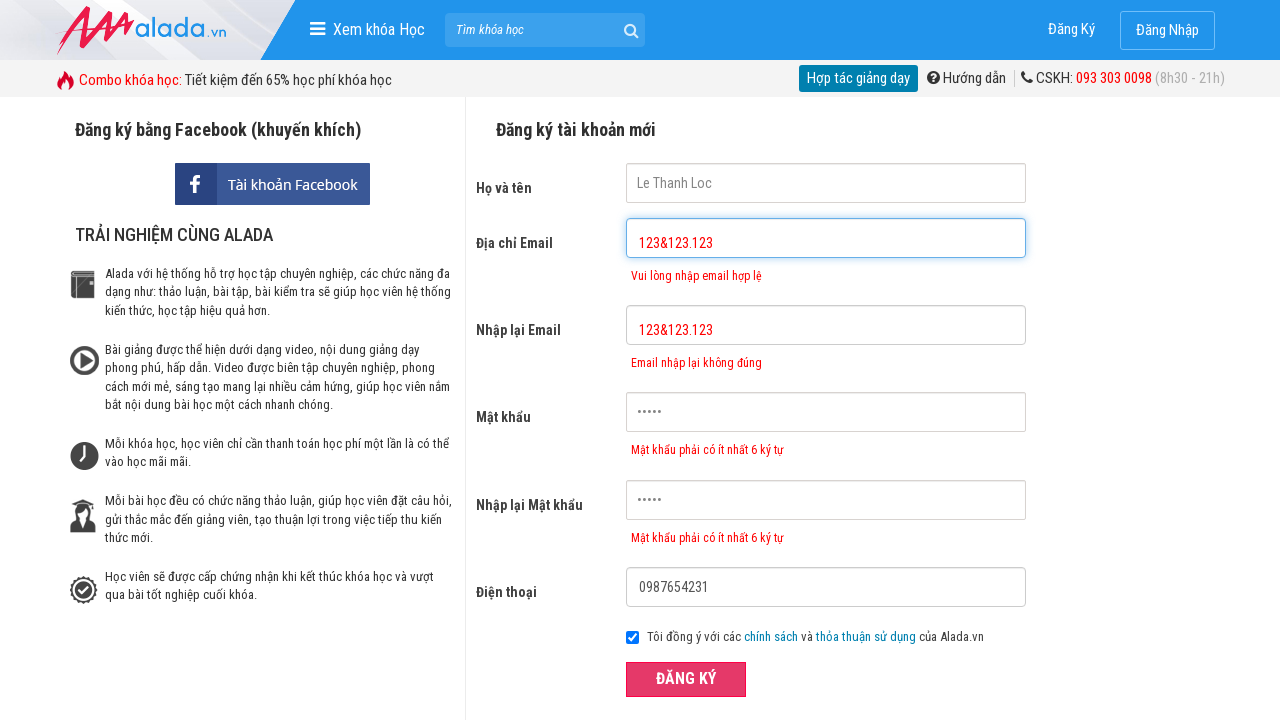

Confirm password error message appeared
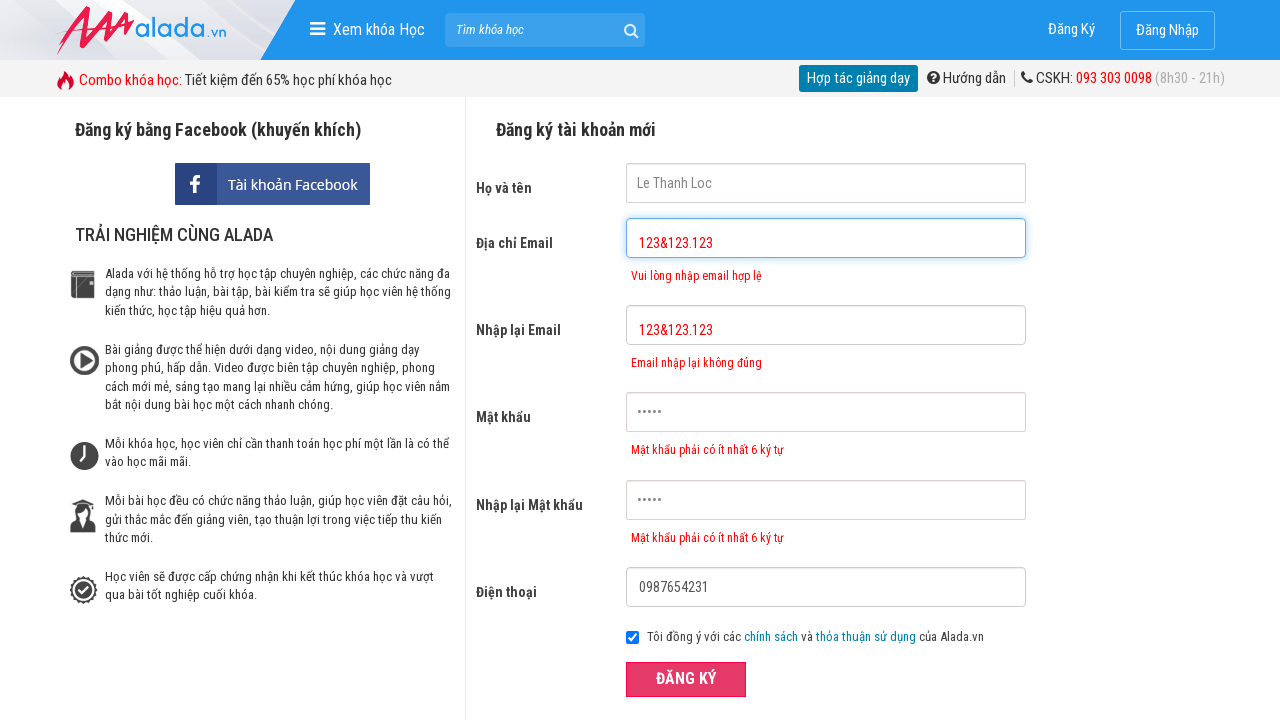

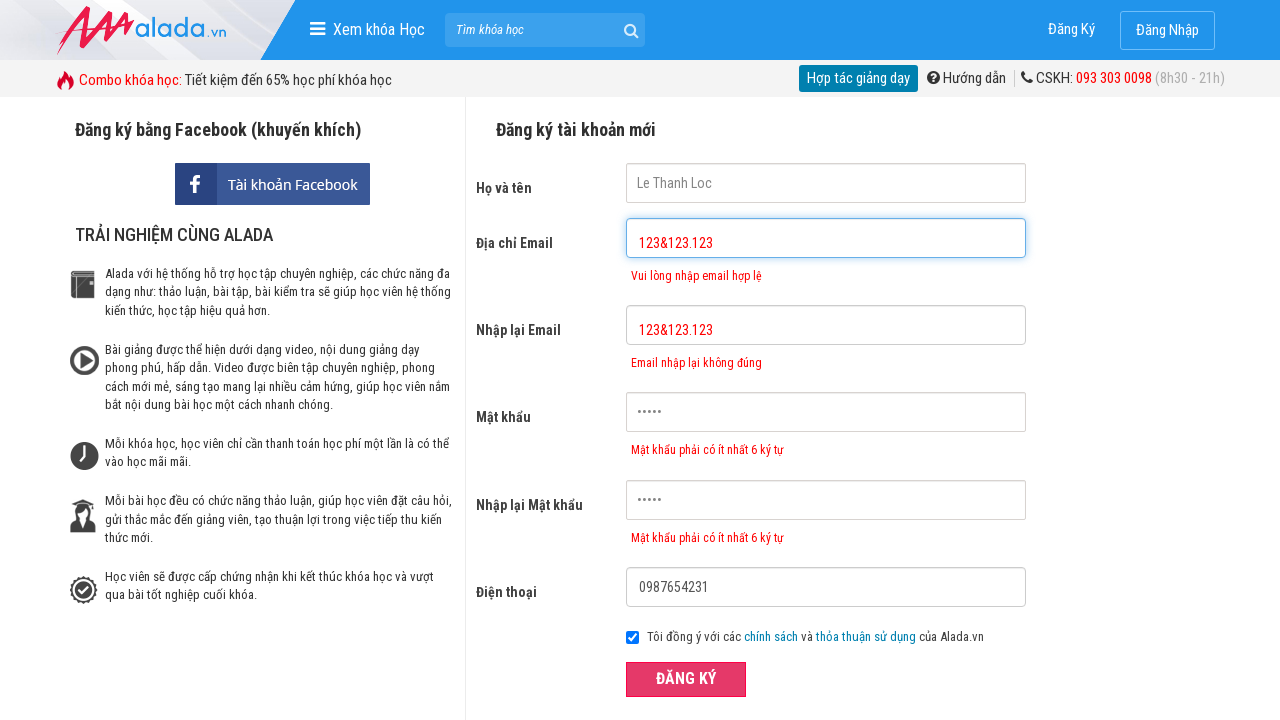